Navigates to a GitHub repository page and verifies that the page title contains the expected text about WebDriverManager.

Starting URL: https://github.com/bonigarcia/webdrivermanager

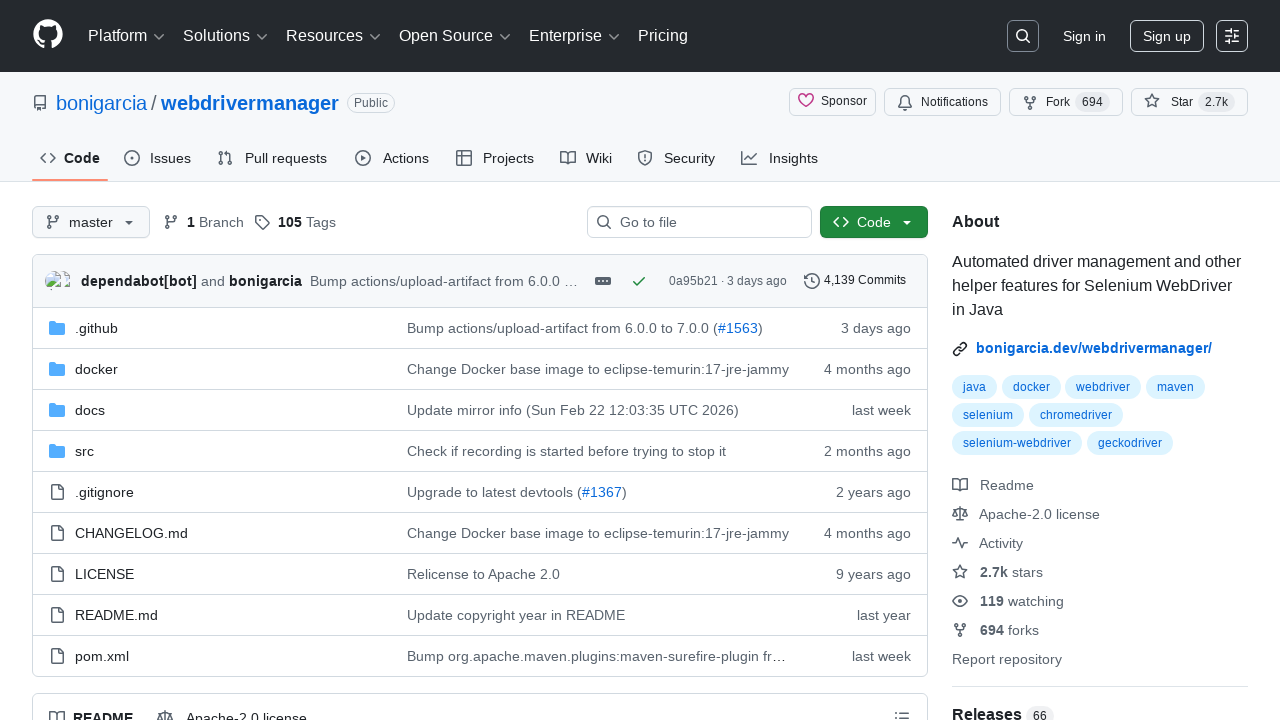

Navigated to GitHub WebDriverManager repository page
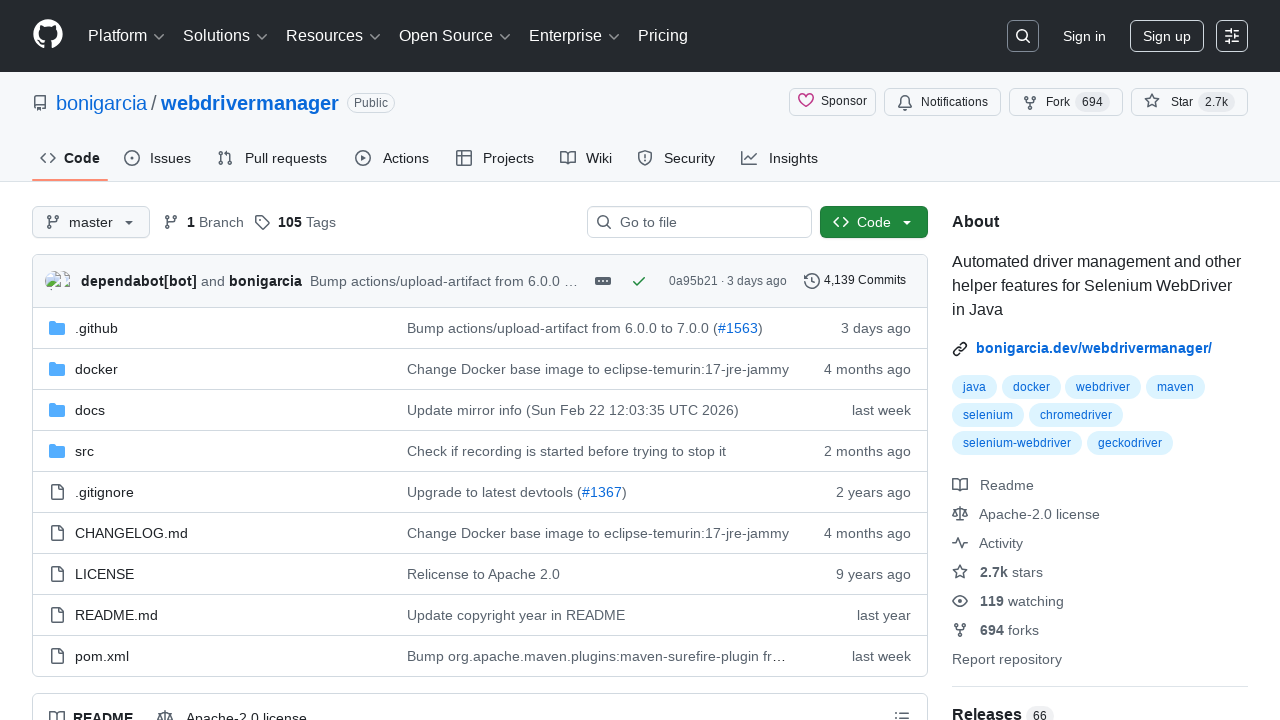

Page loaded (domcontentloaded state)
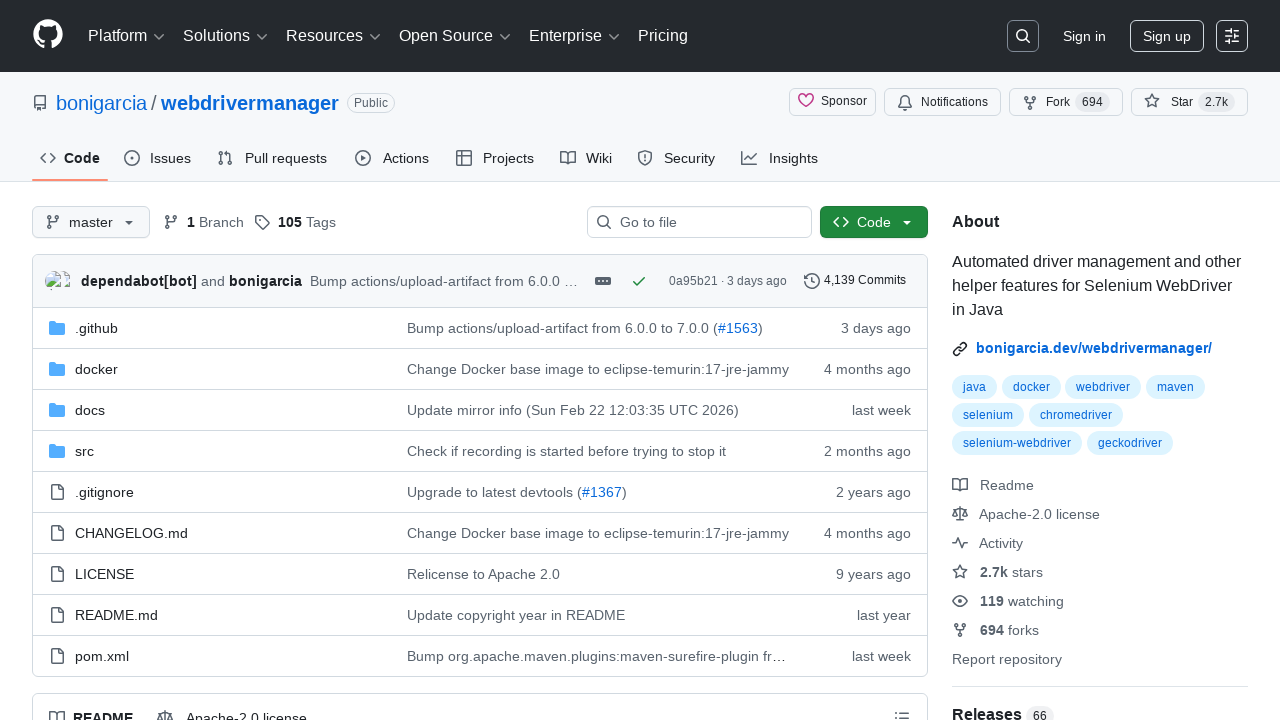

Retrieved page title: 'GitHub - bonigarcia/webdrivermanager: Automated driver management and other helper features for Selenium WebDriver in Java'
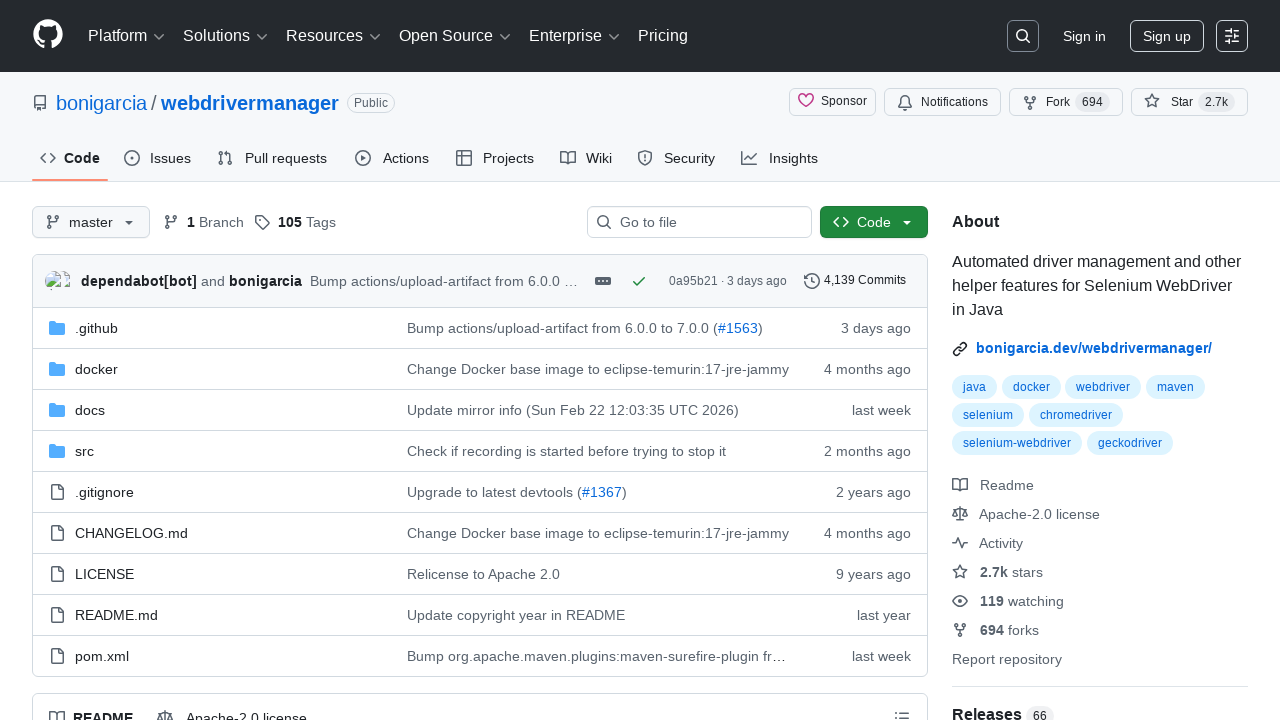

Verified page title contains expected text about WebDriverManager
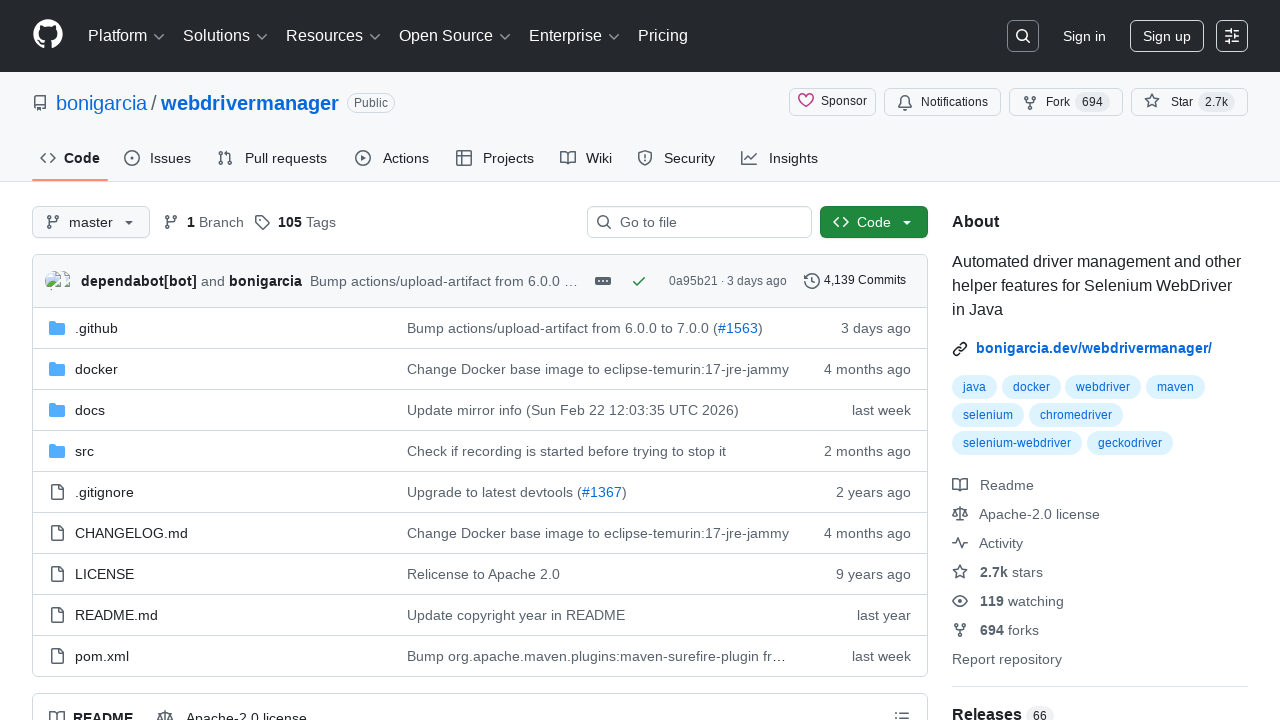

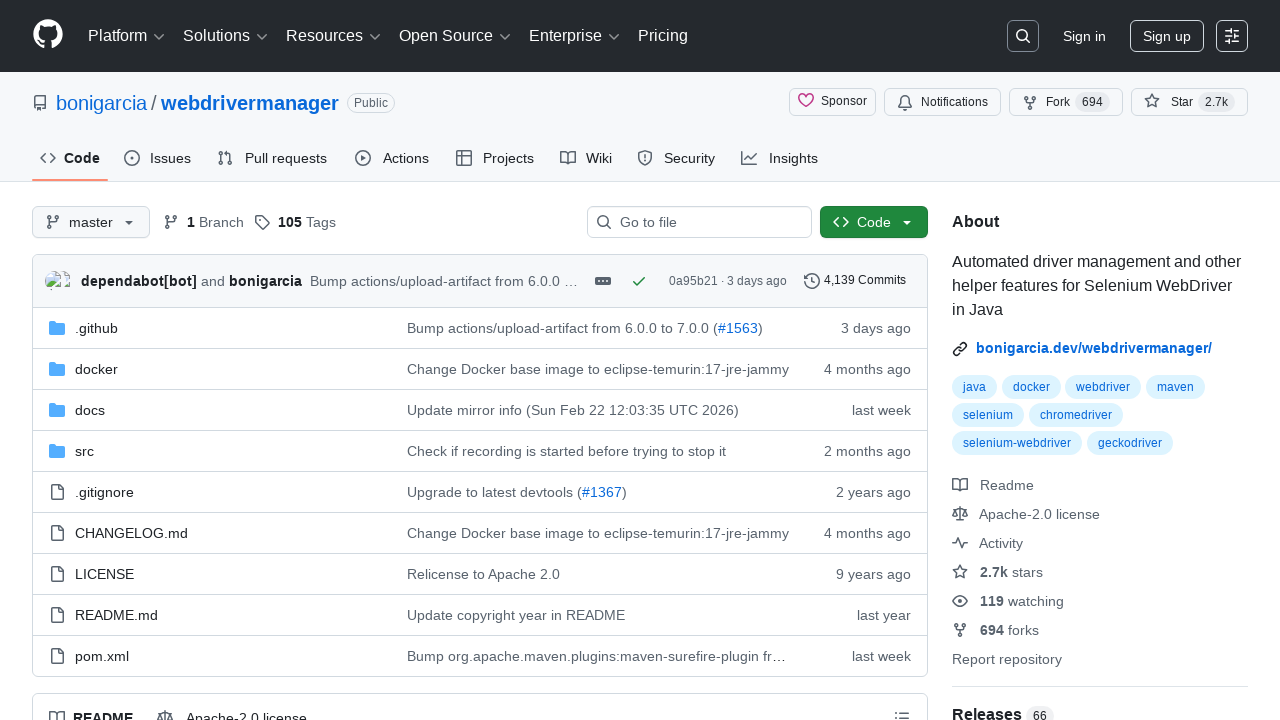